Tests an explicit wait scenario by waiting for a price to change to $100, then clicking a book button, calculating a mathematical answer based on a displayed value, and submitting the solution.

Starting URL: http://suninjuly.github.io/explicit_wait2.html

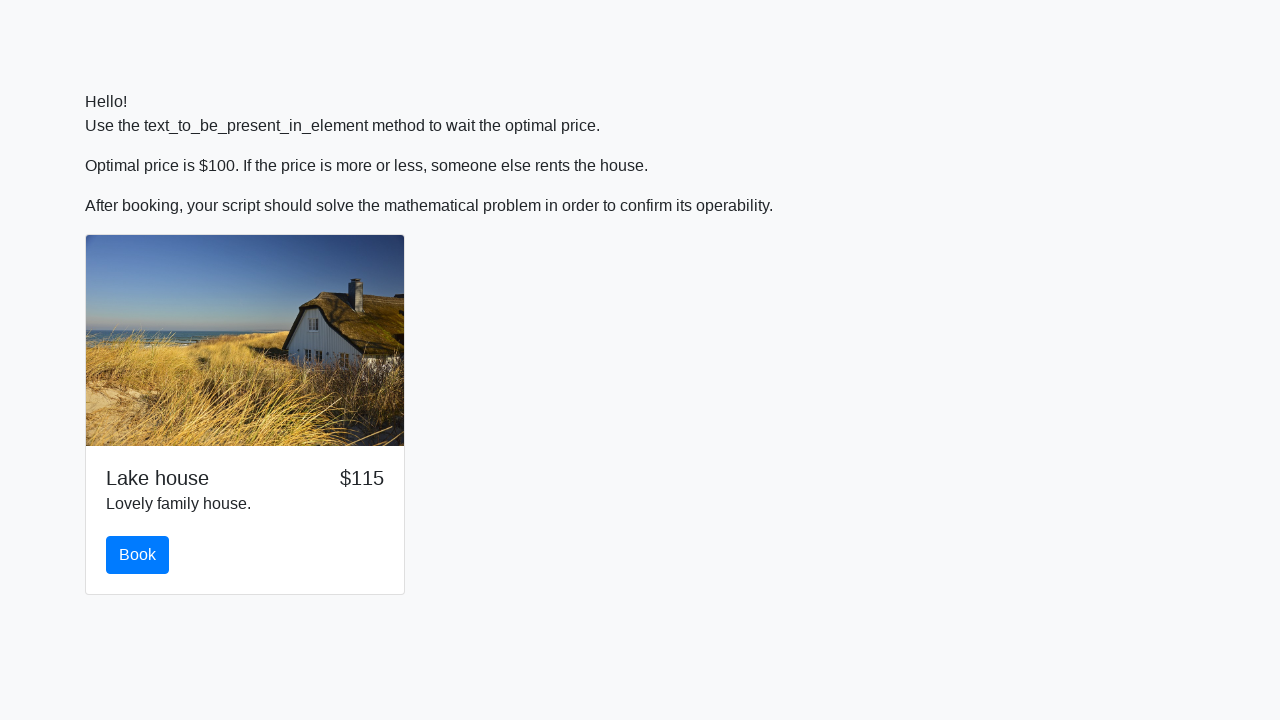

Waited for price element to display $100
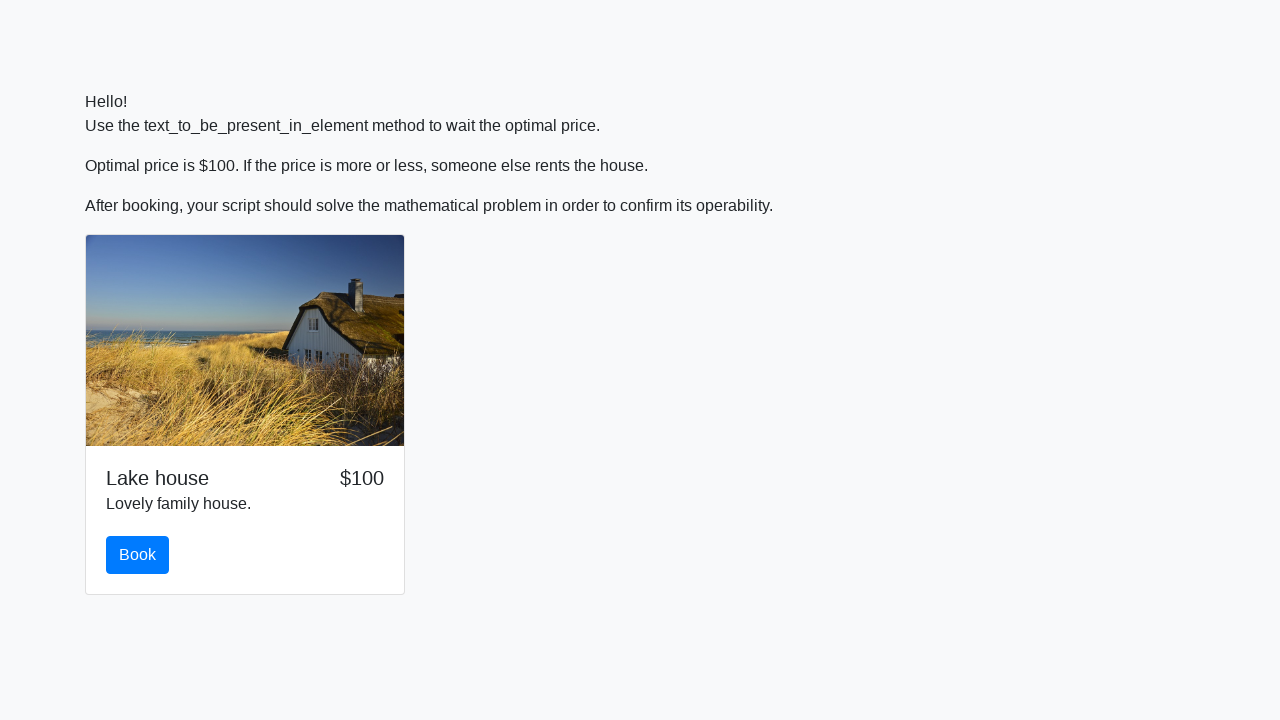

Clicked the book button at (138, 555) on #book
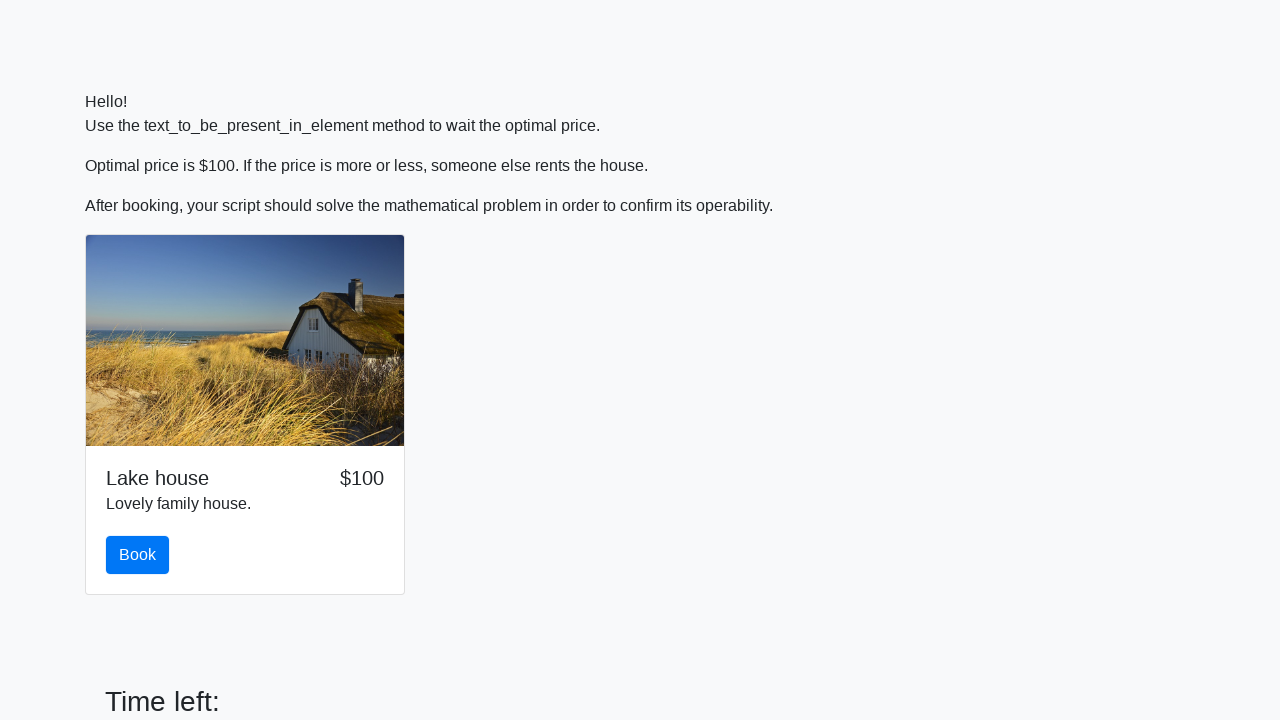

Retrieved input value: 143
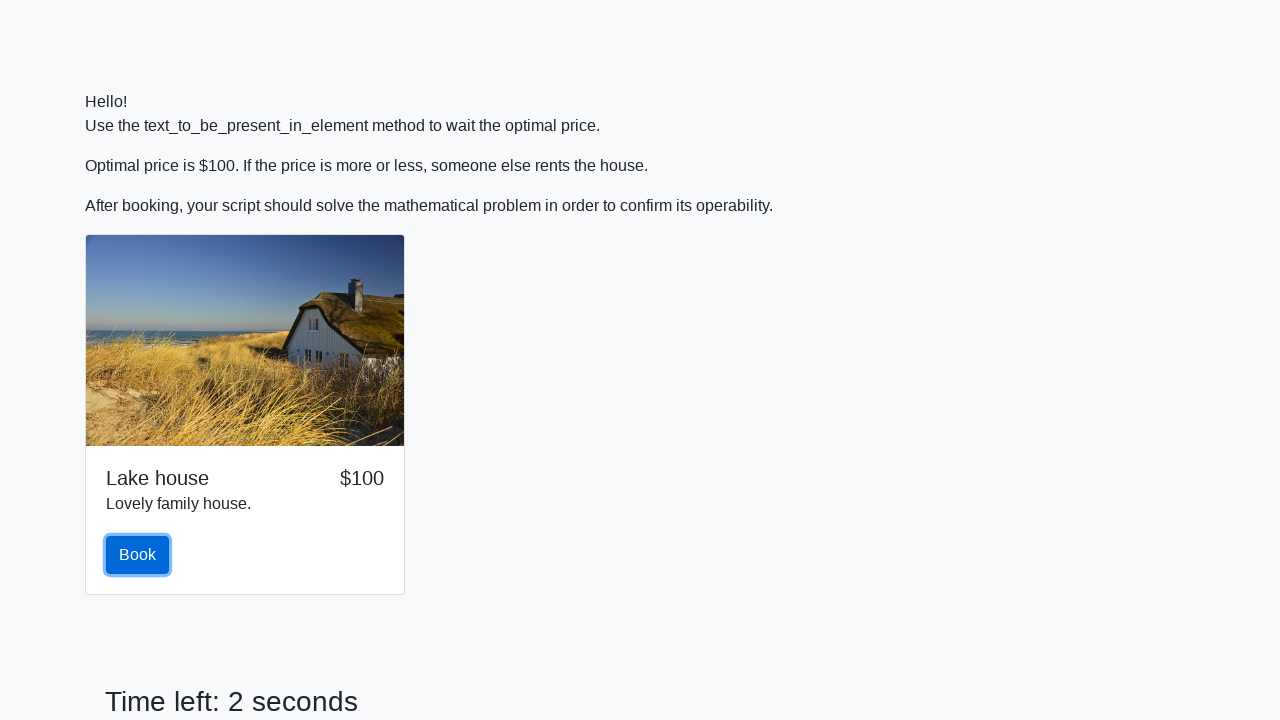

Calculated mathematical answer: 2.4832506402346826
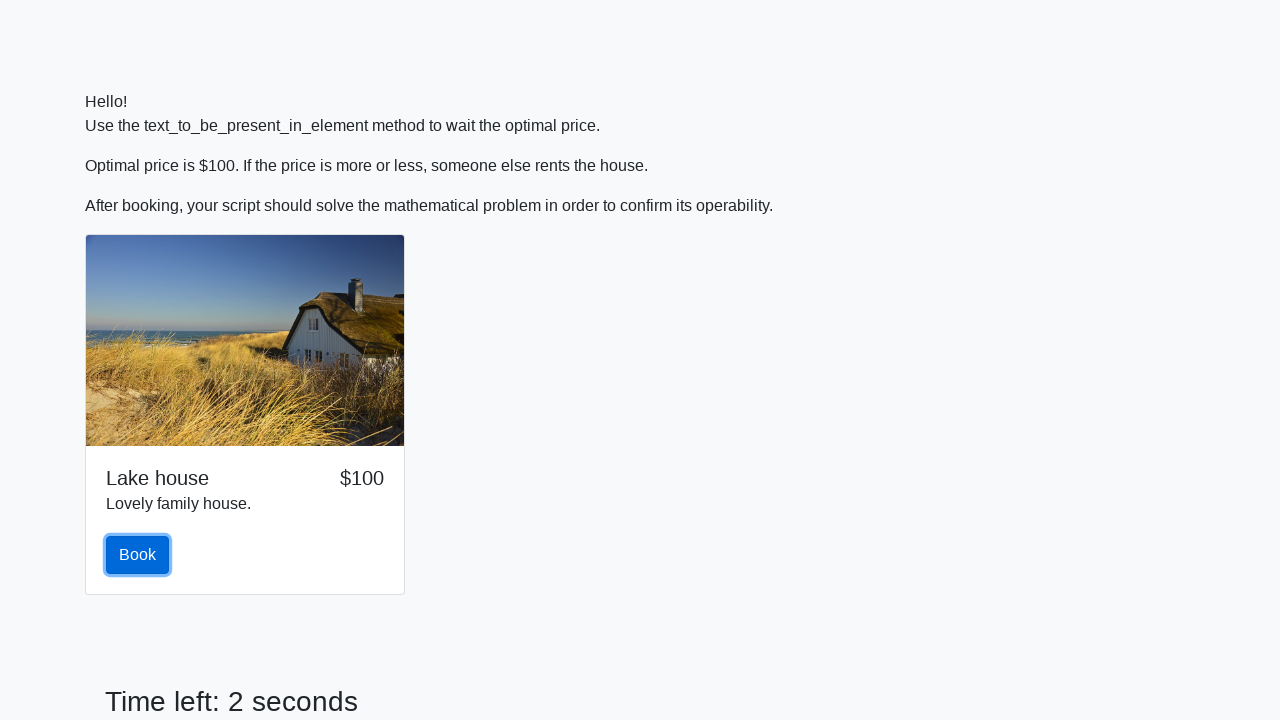

Filled answer field with calculated value on #answer
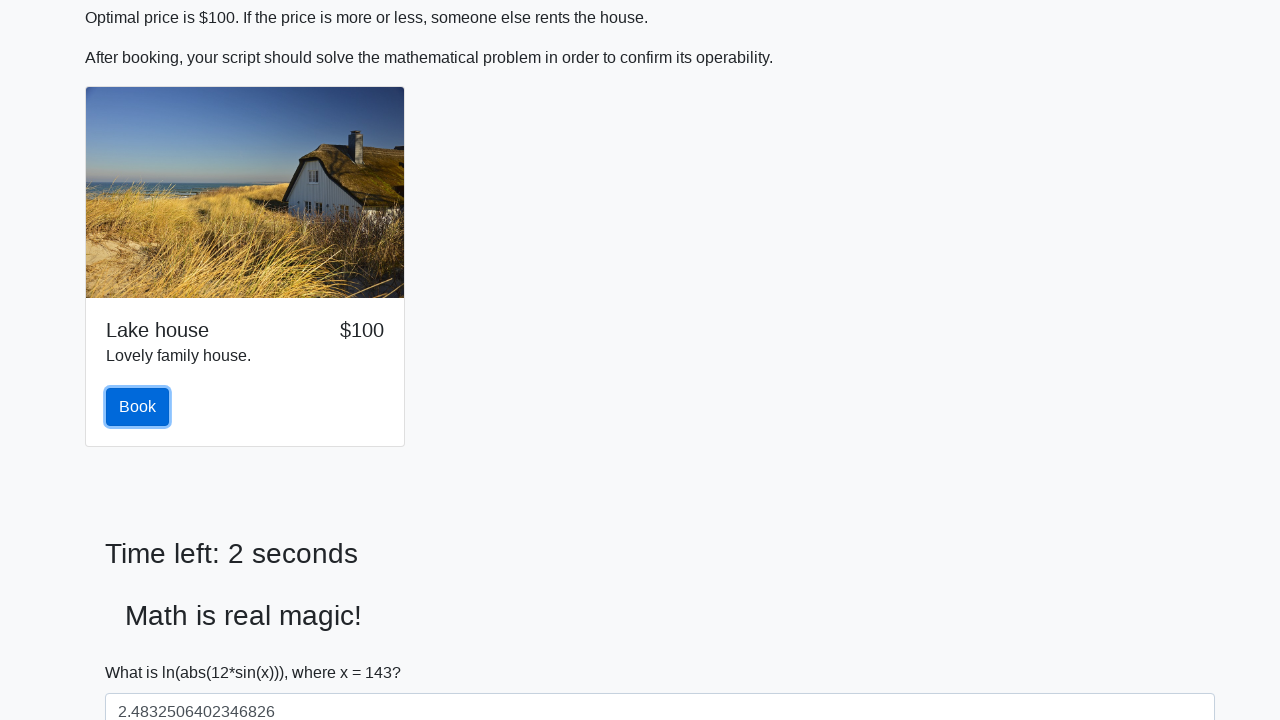

Clicked the solve button to submit solution at (143, 651) on #solve
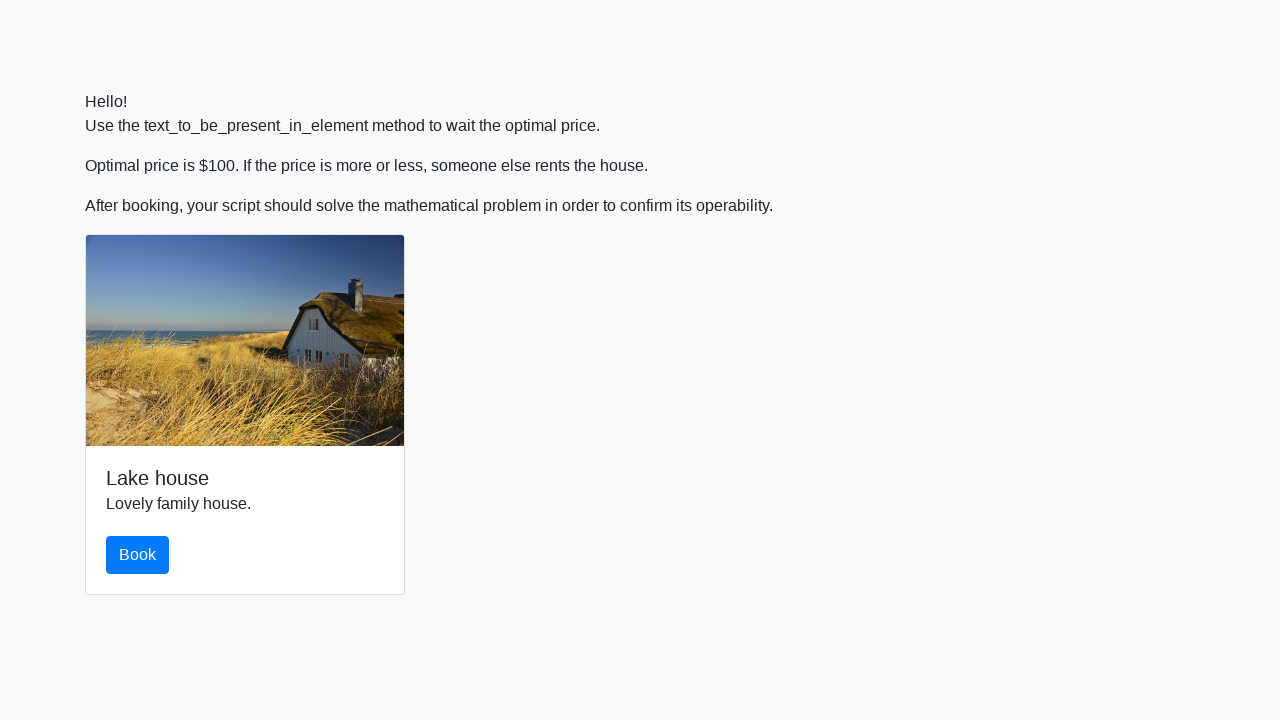

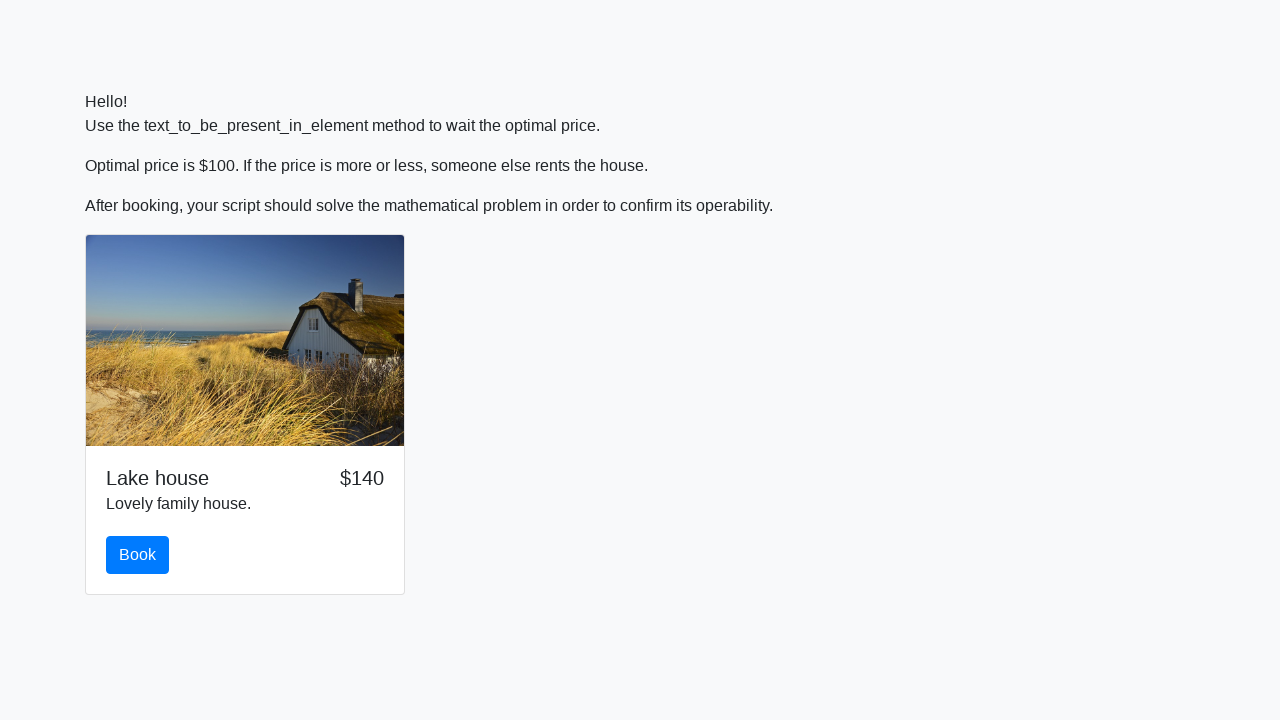